Tests that clicking an alert button displays the correct alert message "You clicked a button"

Starting URL: https://demoqa.com/alerts

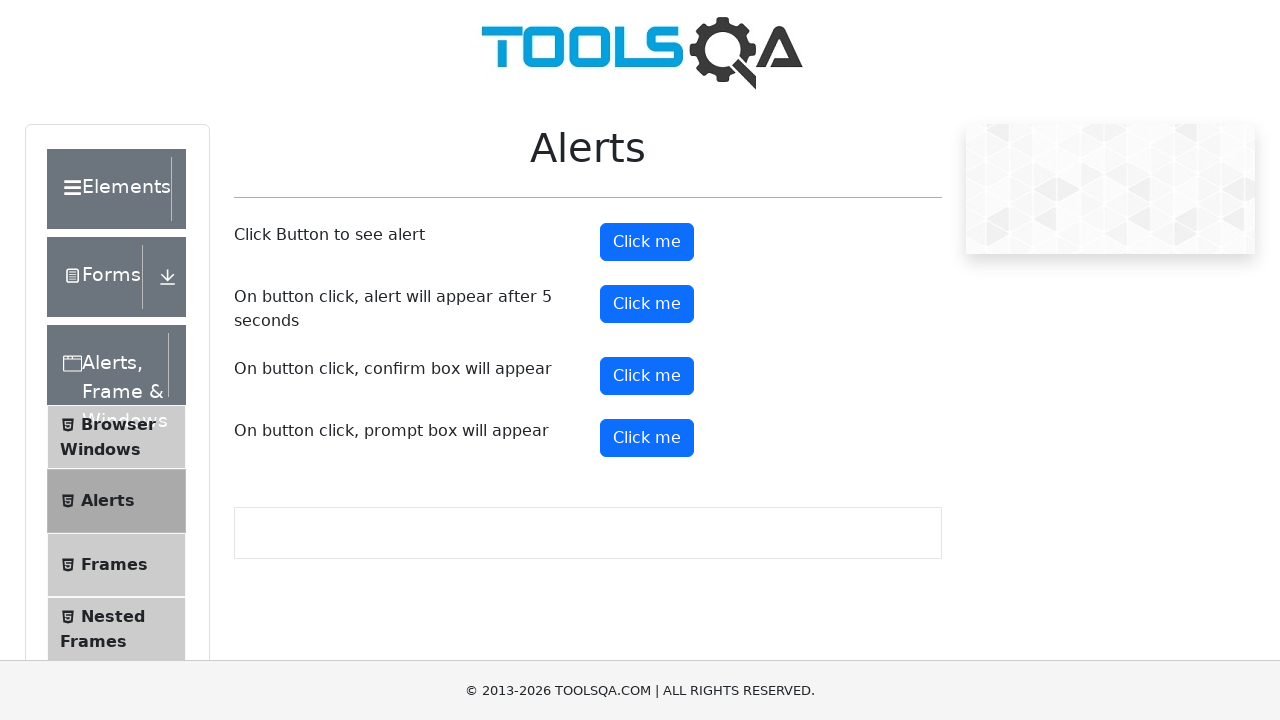

Clicked alert button to trigger alert dialog at (647, 242) on #alertButton
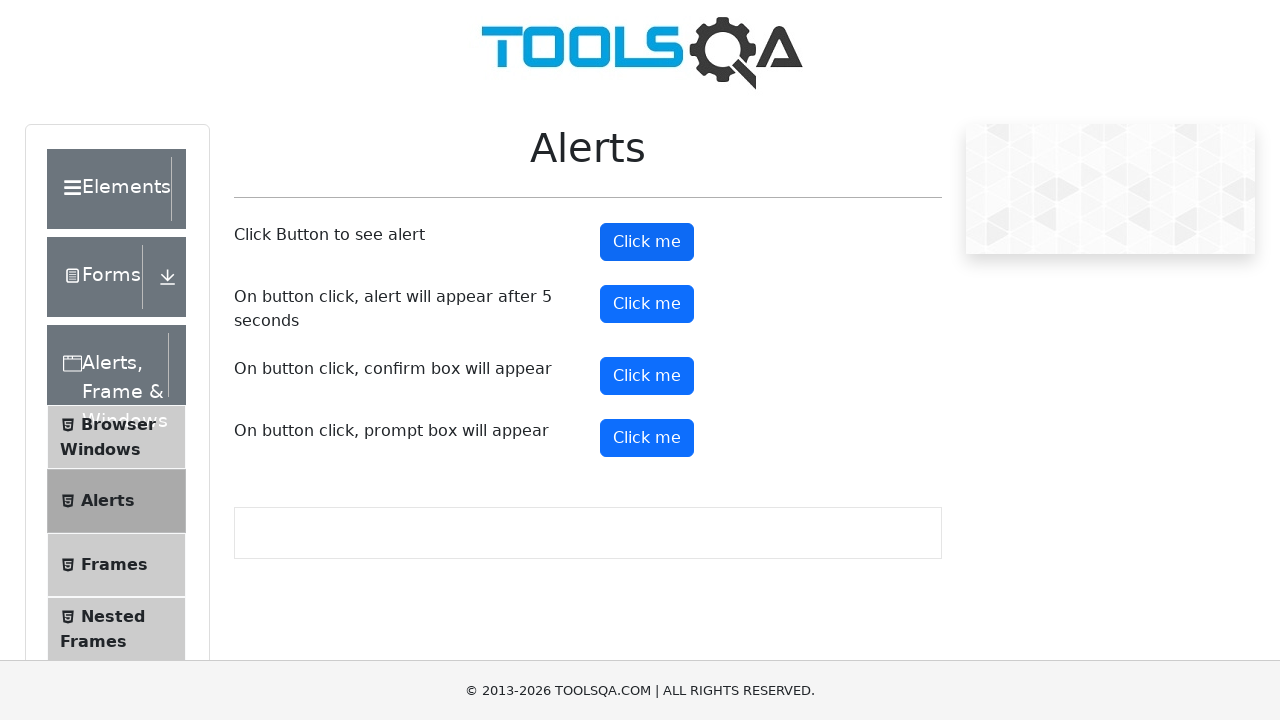

Set up dialog handler to accept alert message
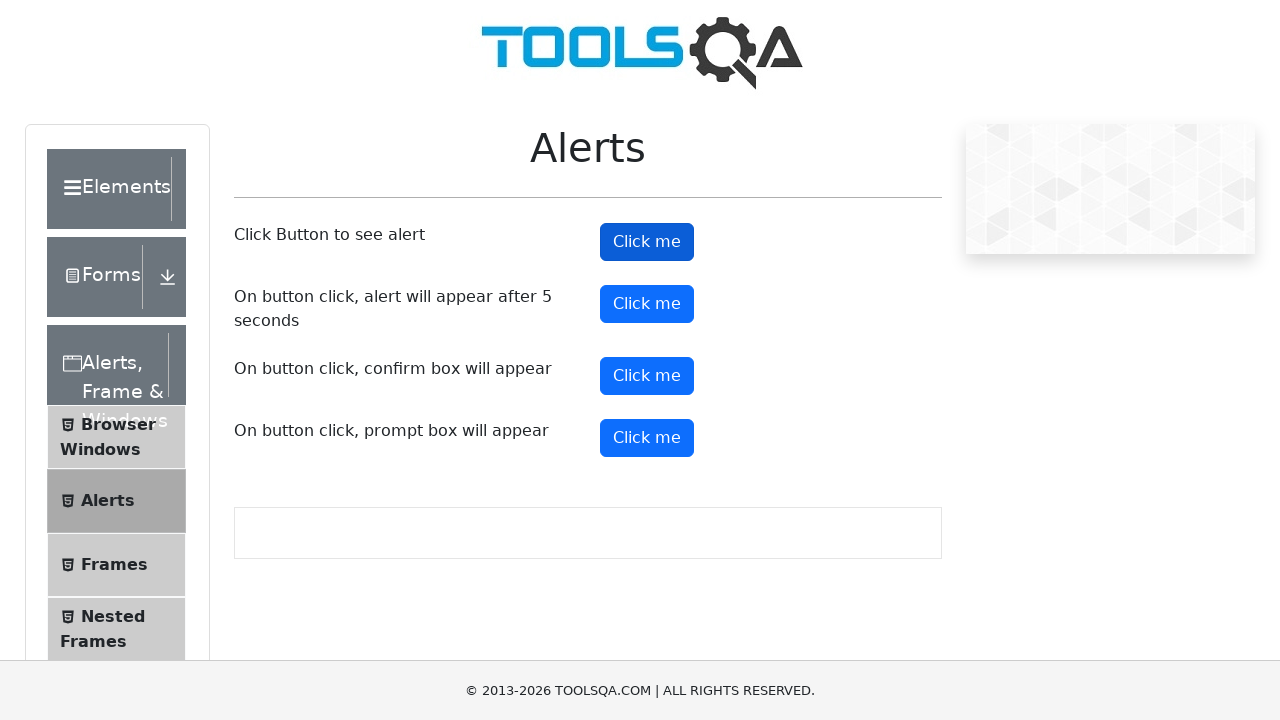

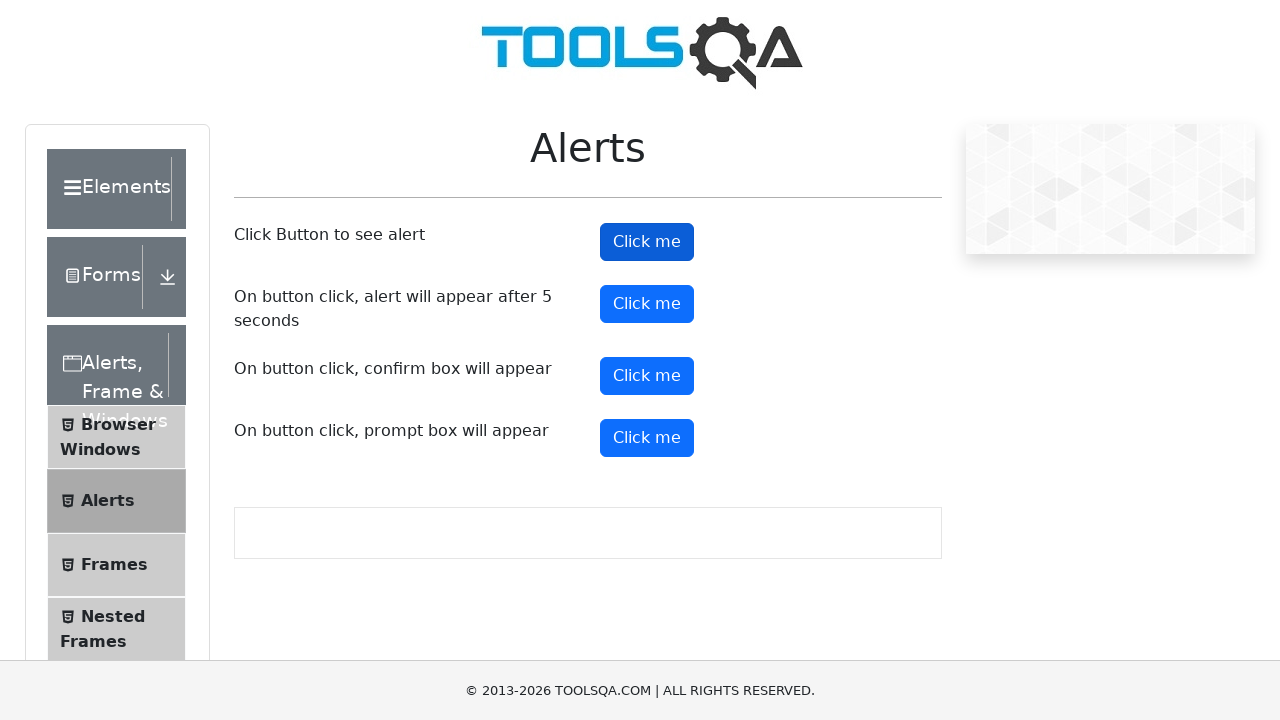